Tests text input functionality by finding a textarea element and entering text into it

Starting URL: http://omayo.blogspot.com/

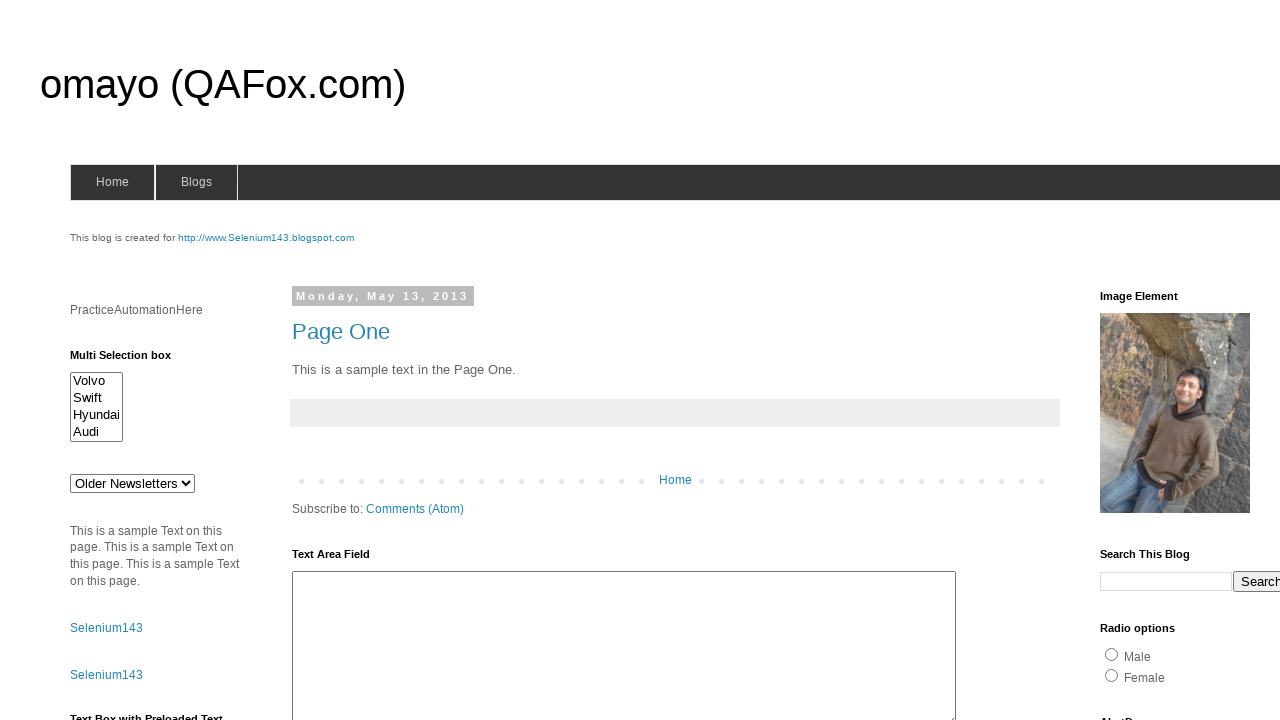

Entered text 'This is demo Text' into textarea element on #ta1
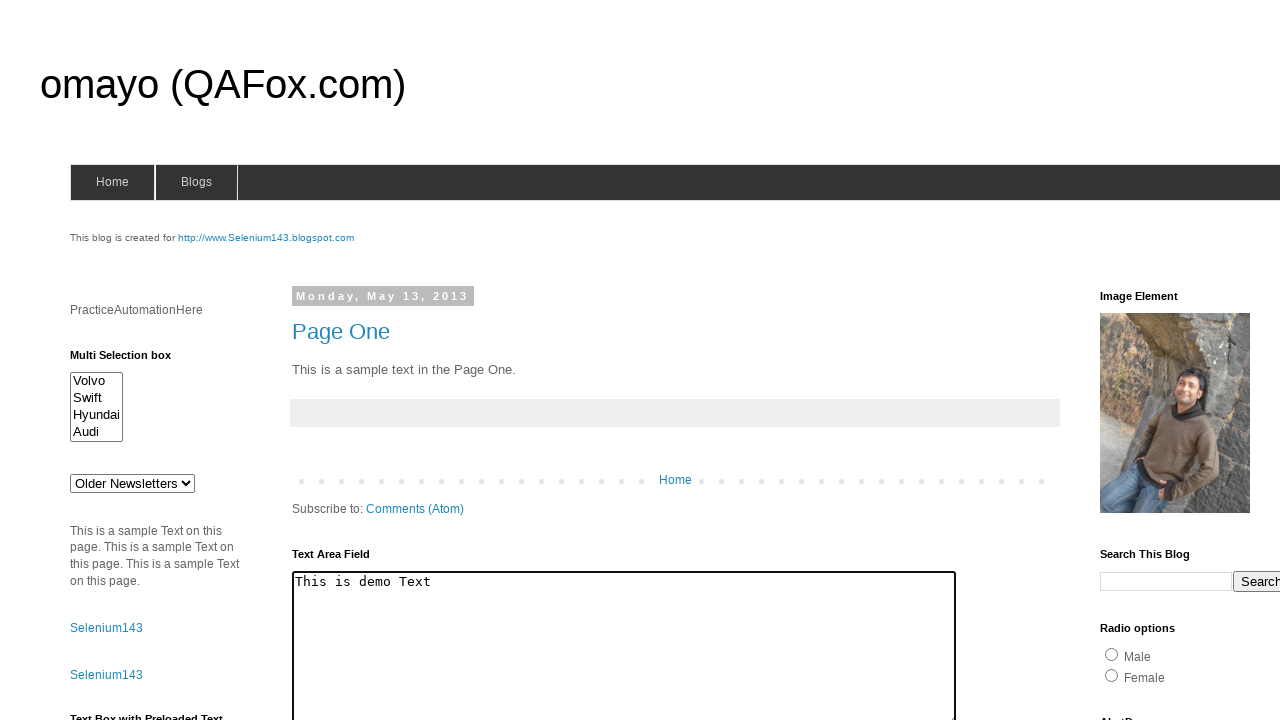

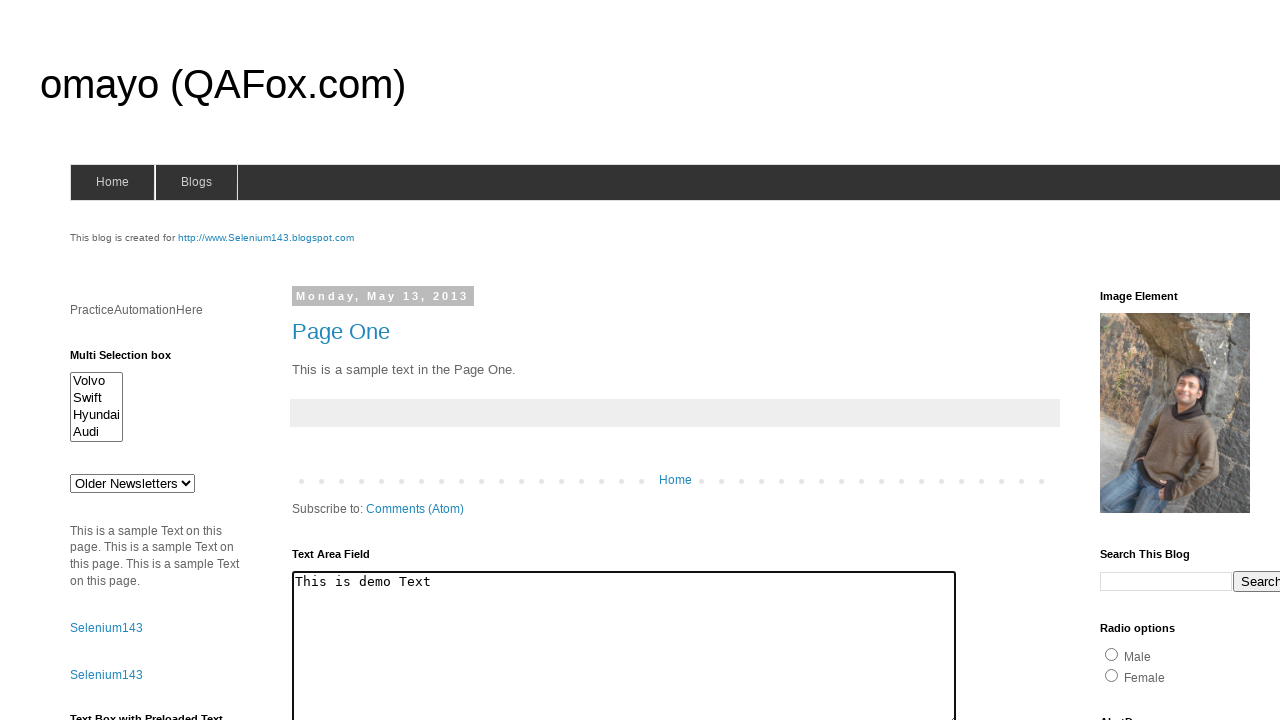